Navigates to the Demoblaze demo store website, verifies the page title, and refreshes the page

Starting URL: https://www.demoblaze.com

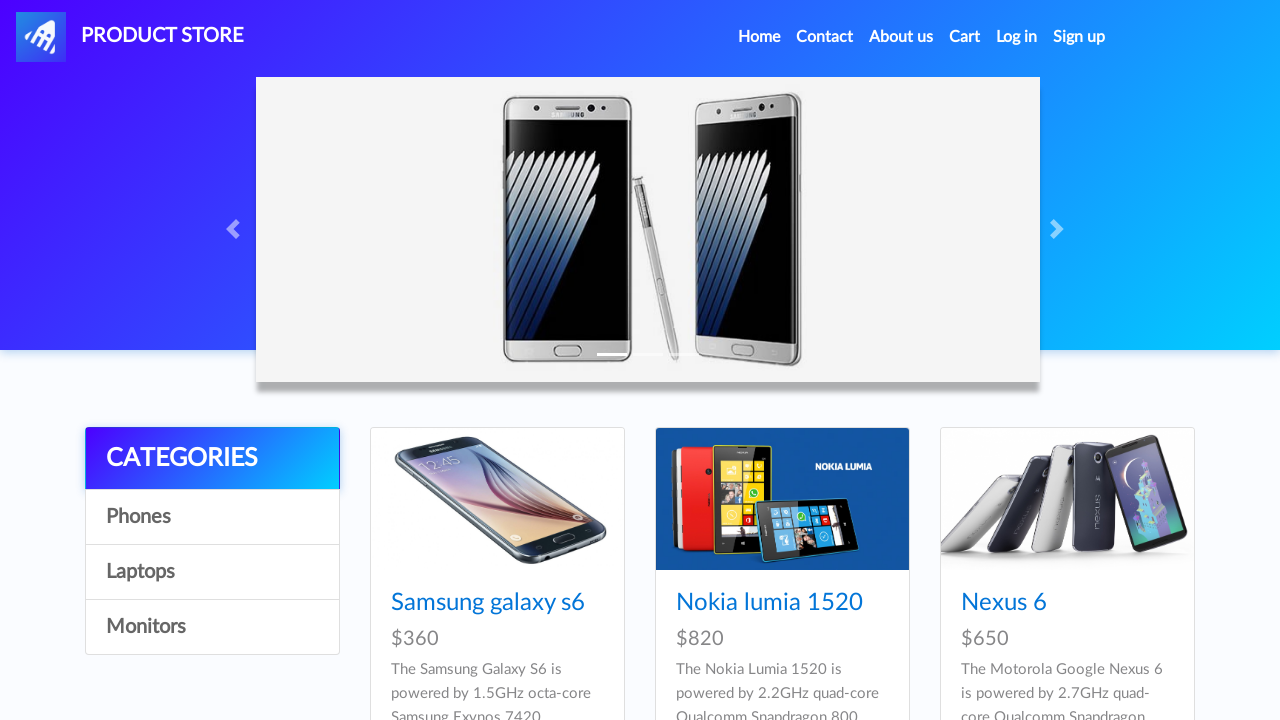

Navigated to Demoblaze demo store website
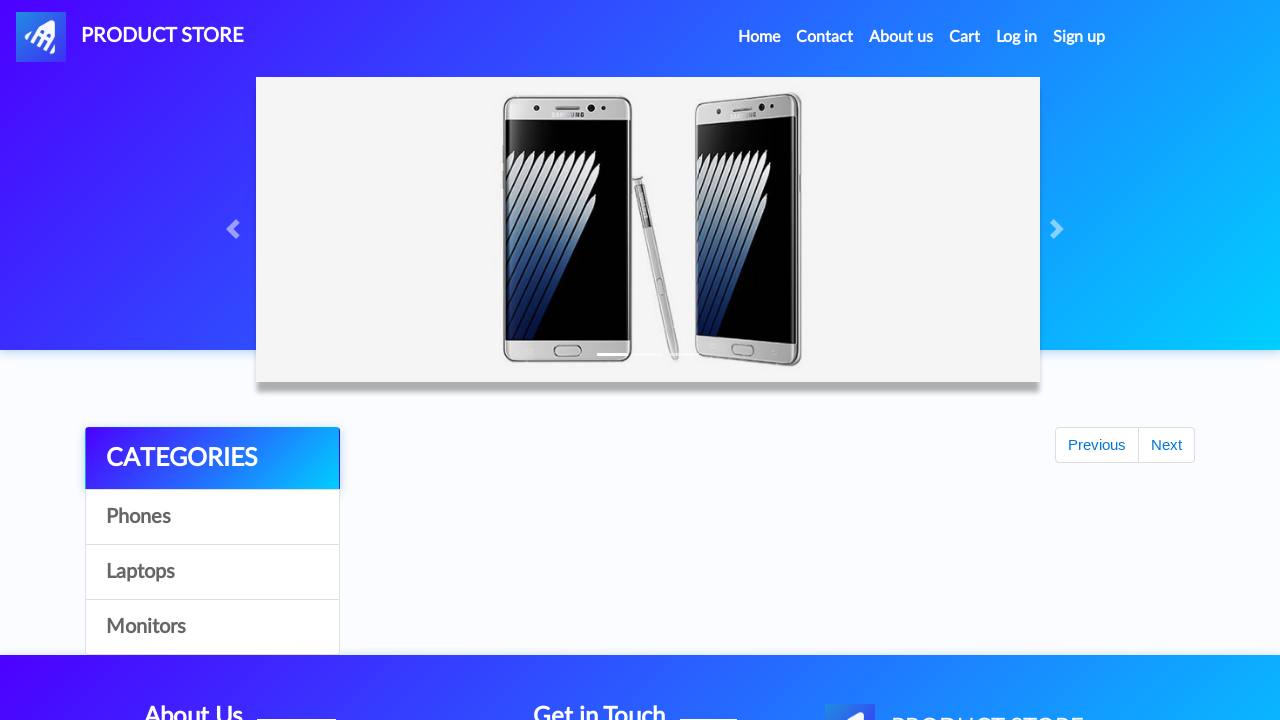

Retrieved page title: STORE
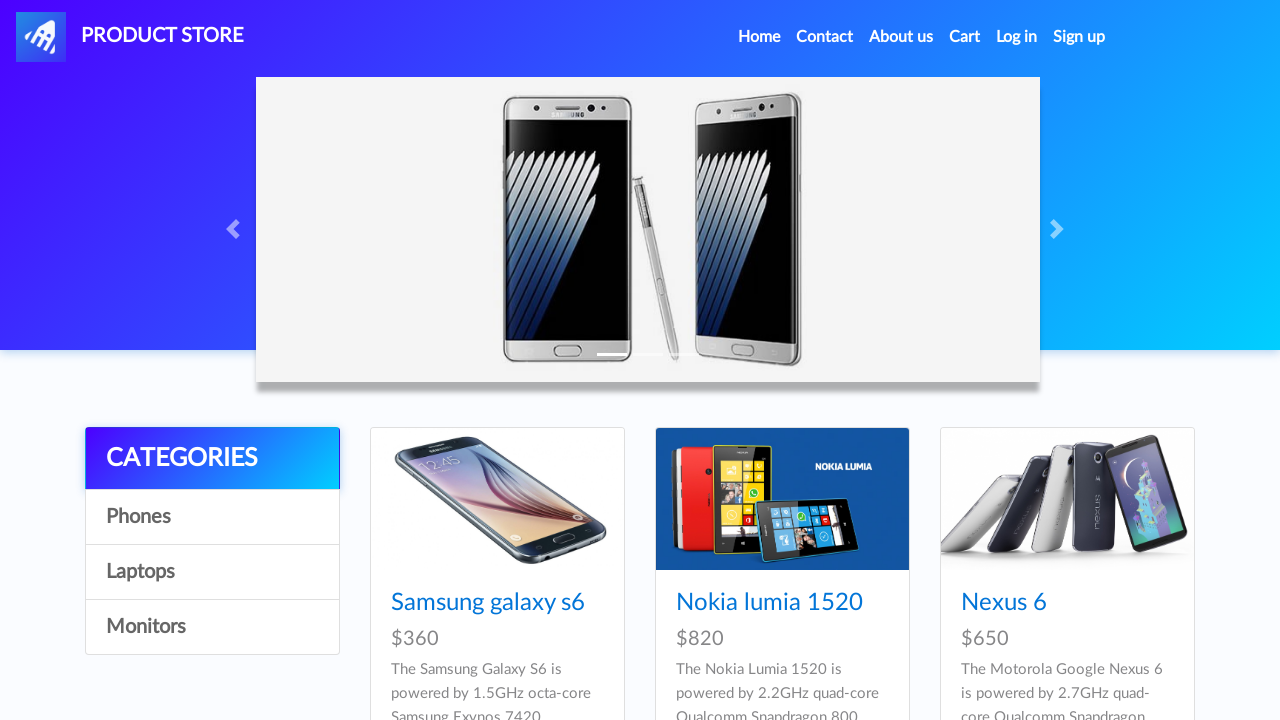

Refreshed the browser page
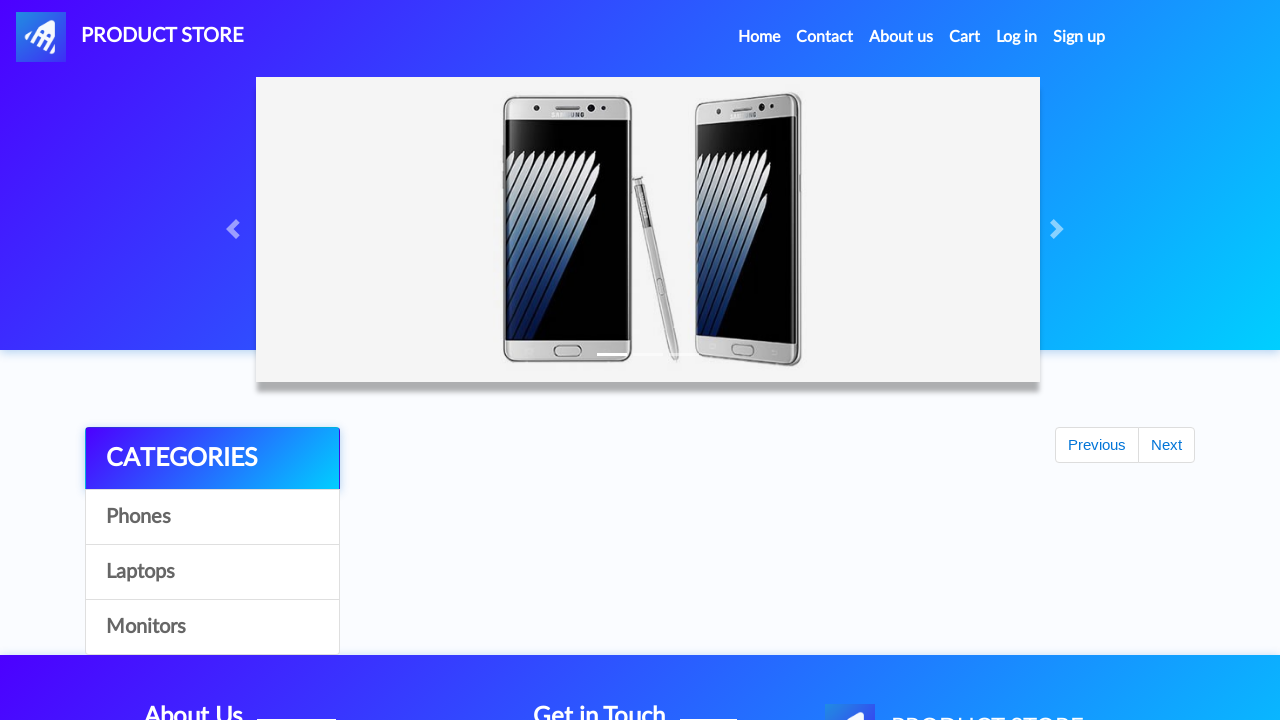

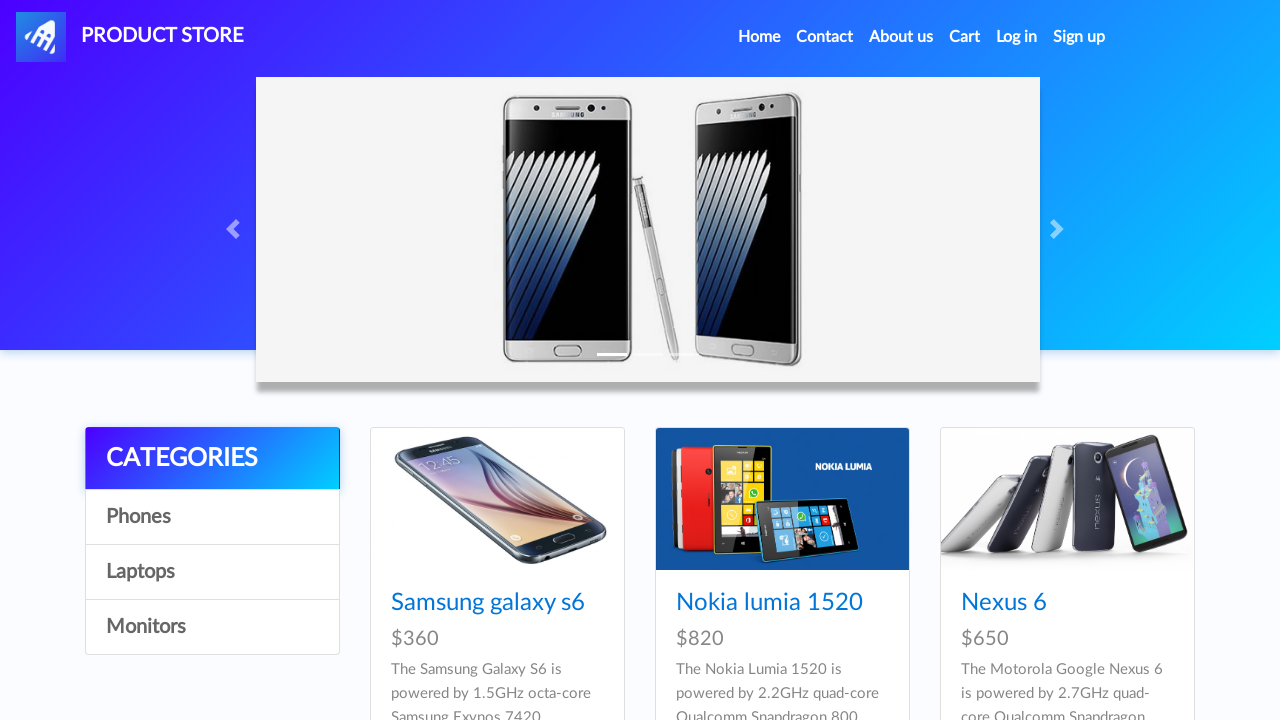